Tests a simple registration form by filling in first name, last name, email, and phone number fields, then submitting the form and handling the confirmation alert.

Starting URL: https://v1.training-support.net/selenium/simple-form

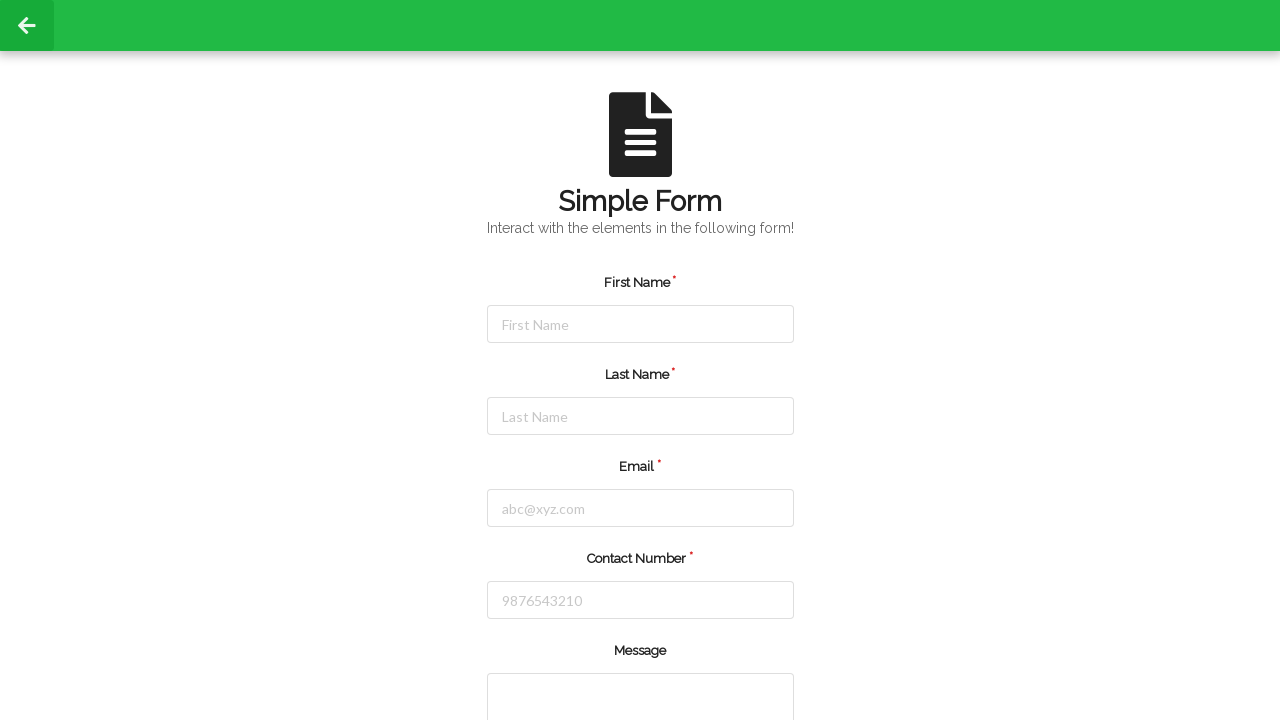

Filled first name field with 'Michael' on #firstName
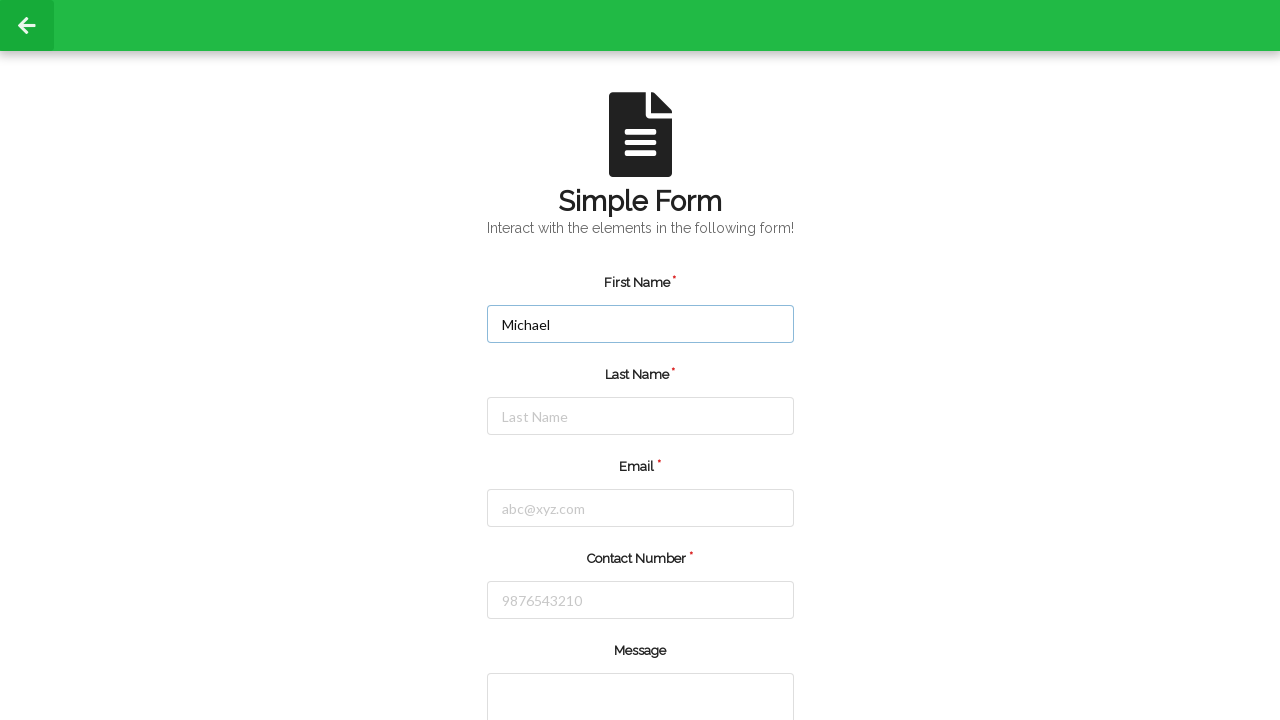

Filled last name field with 'Johnson' on #lastName
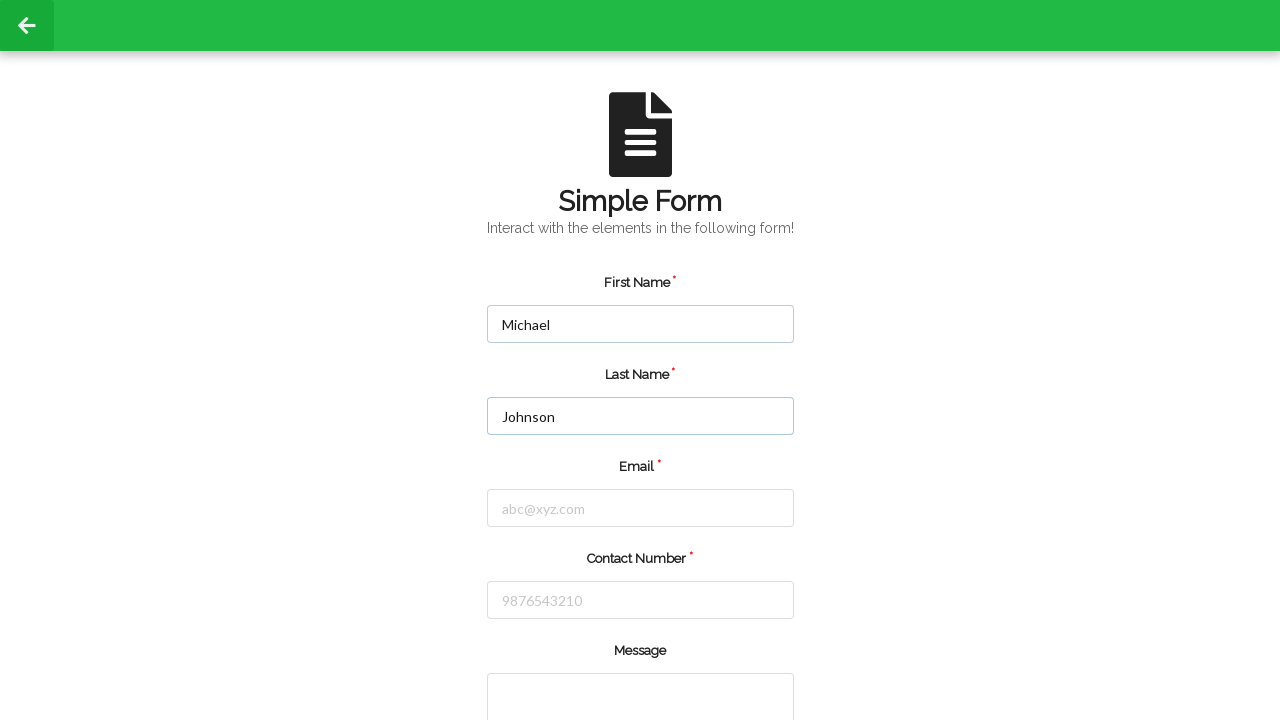

Filled email field with 'michael.johnson@example.com' on #email
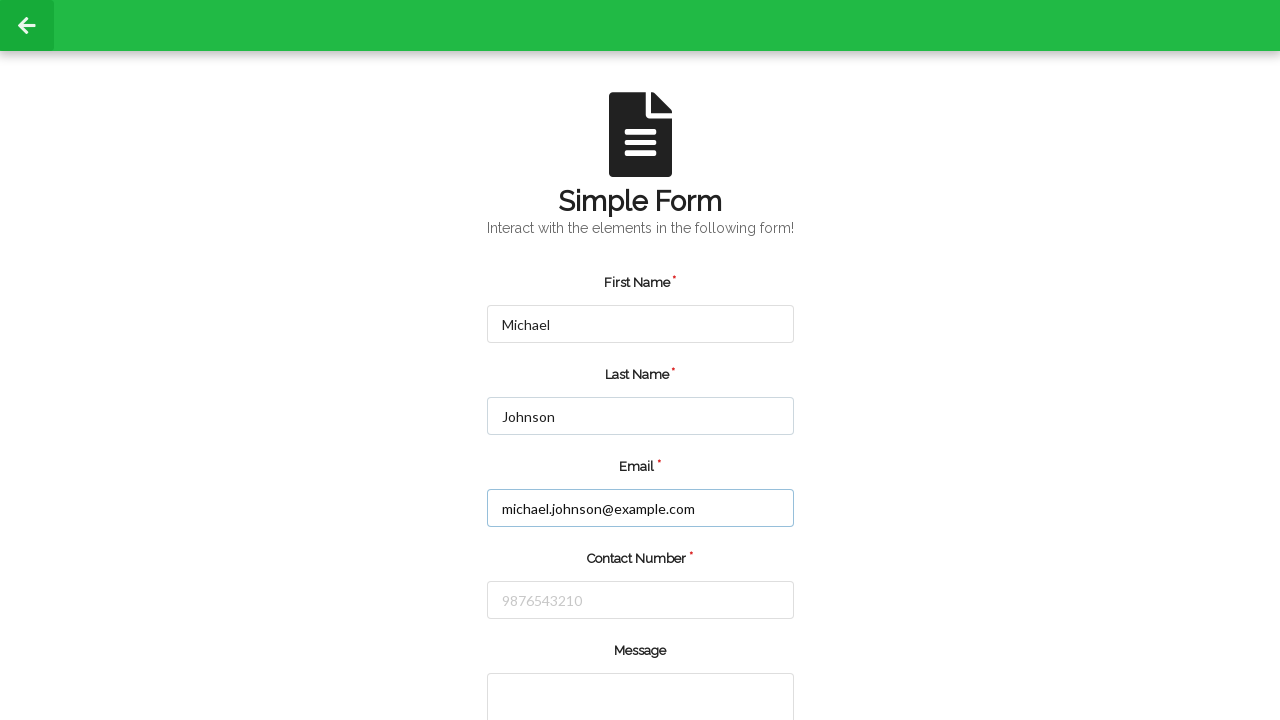

Filled phone number field with '5551234567' on #number
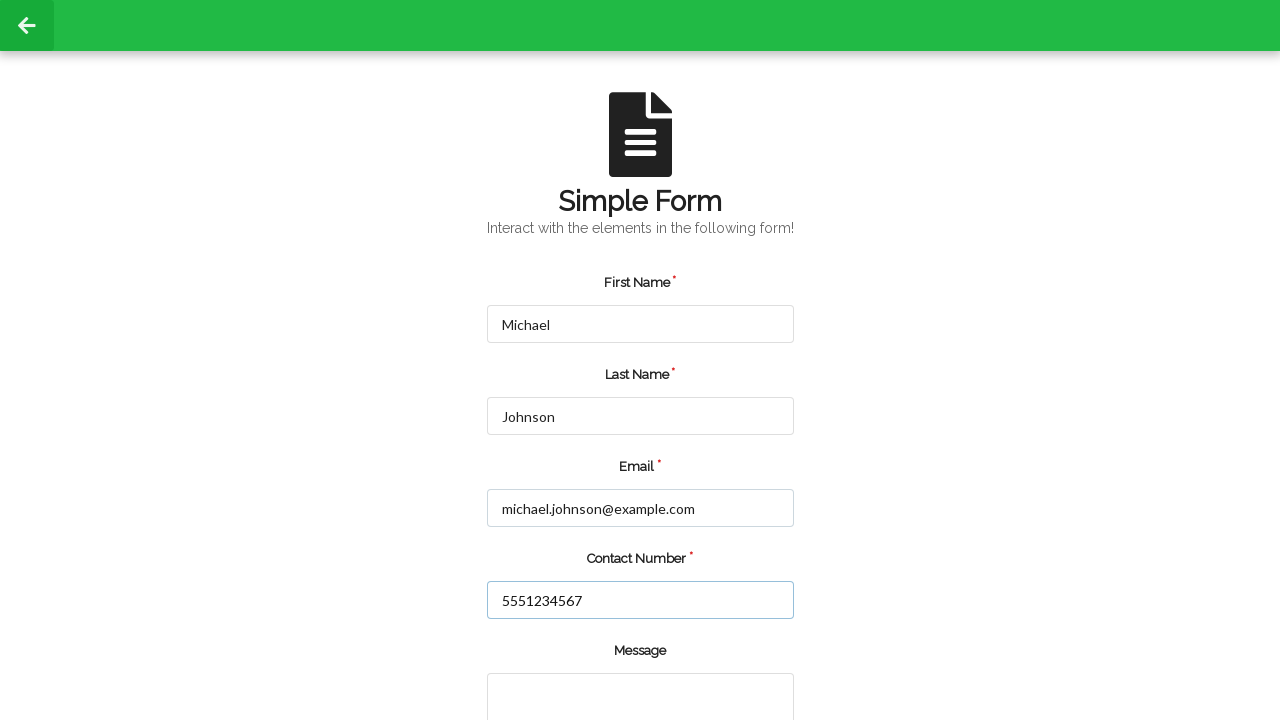

Clicked submit button at (558, 660) on input.green
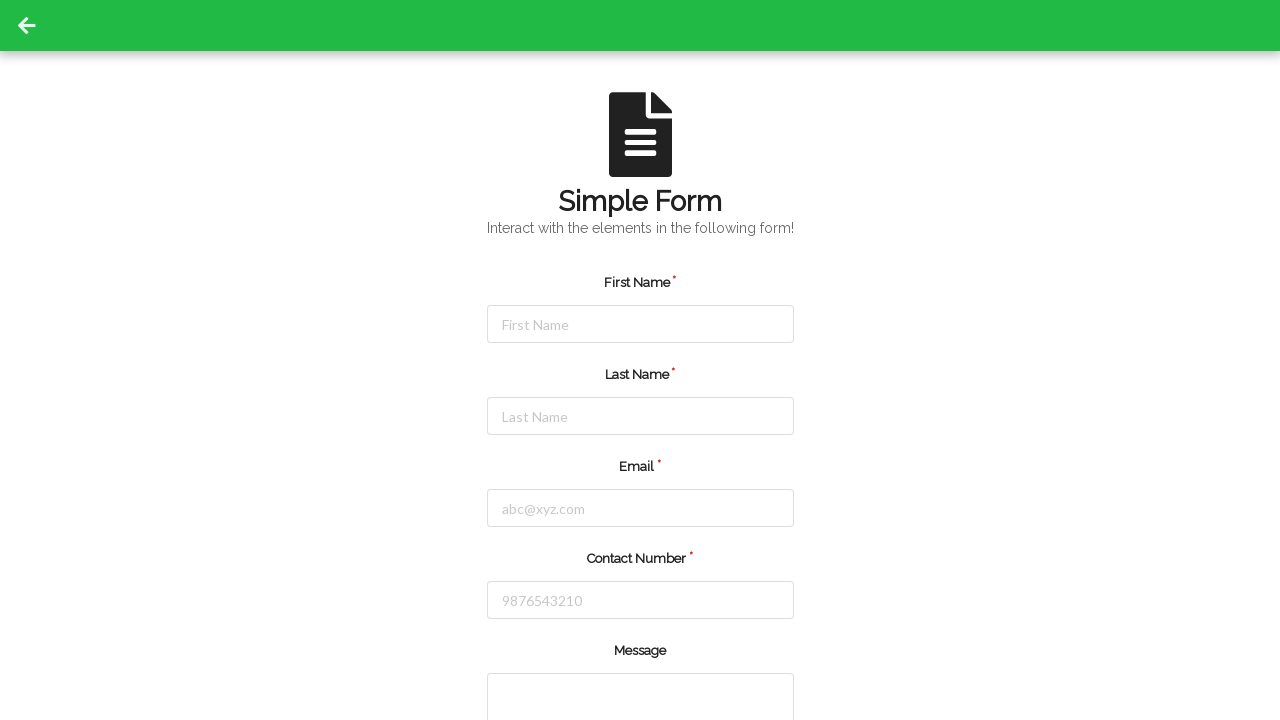

Set up initial dialog handler
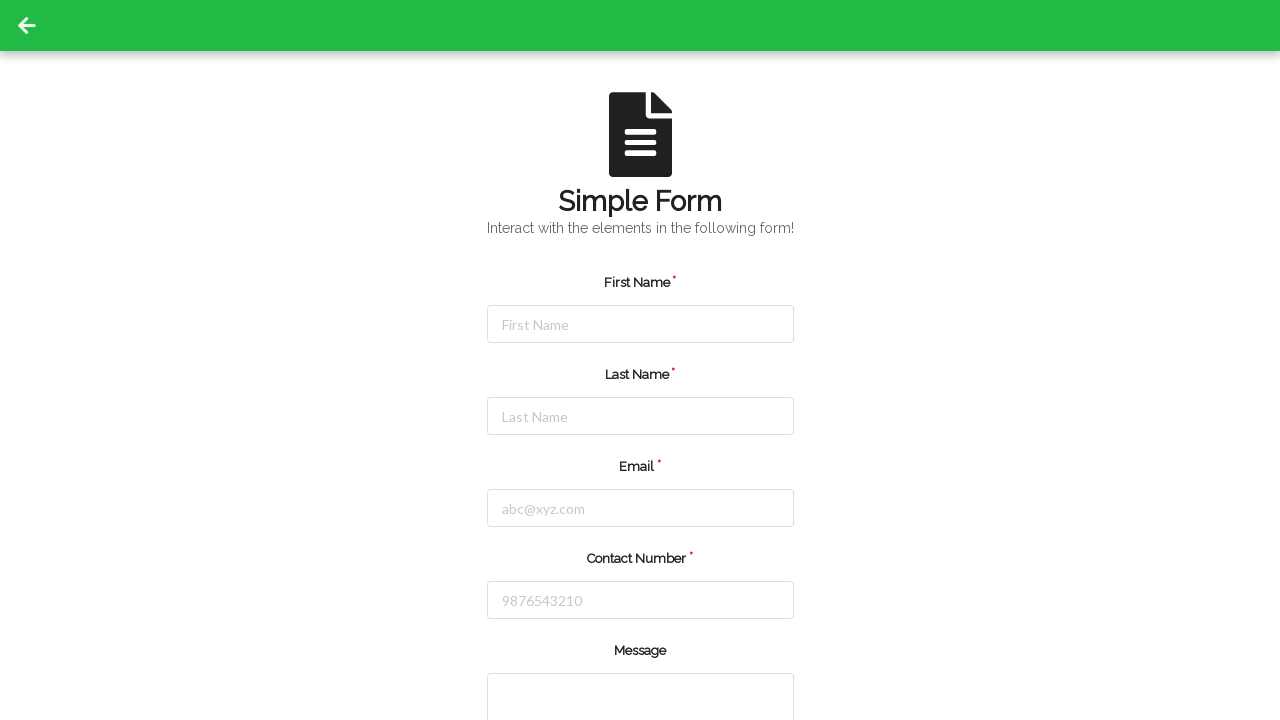

Waited for alert to appear
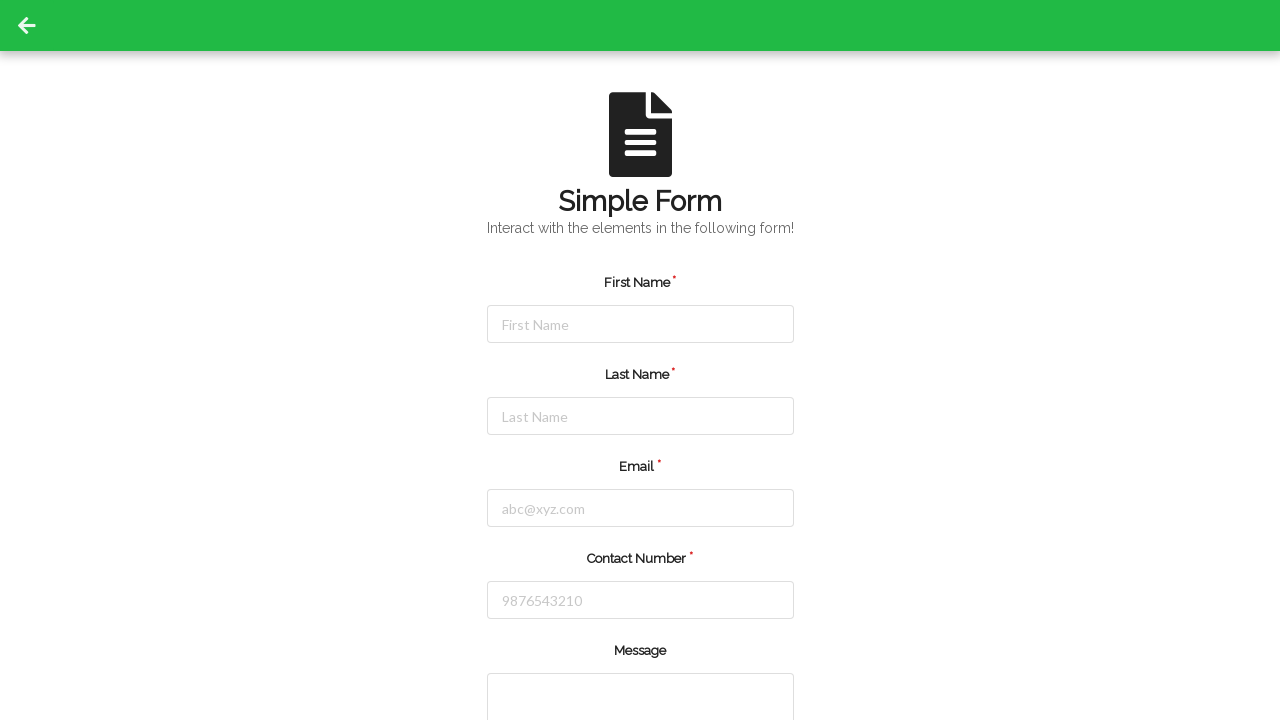

Registered custom dialog handler
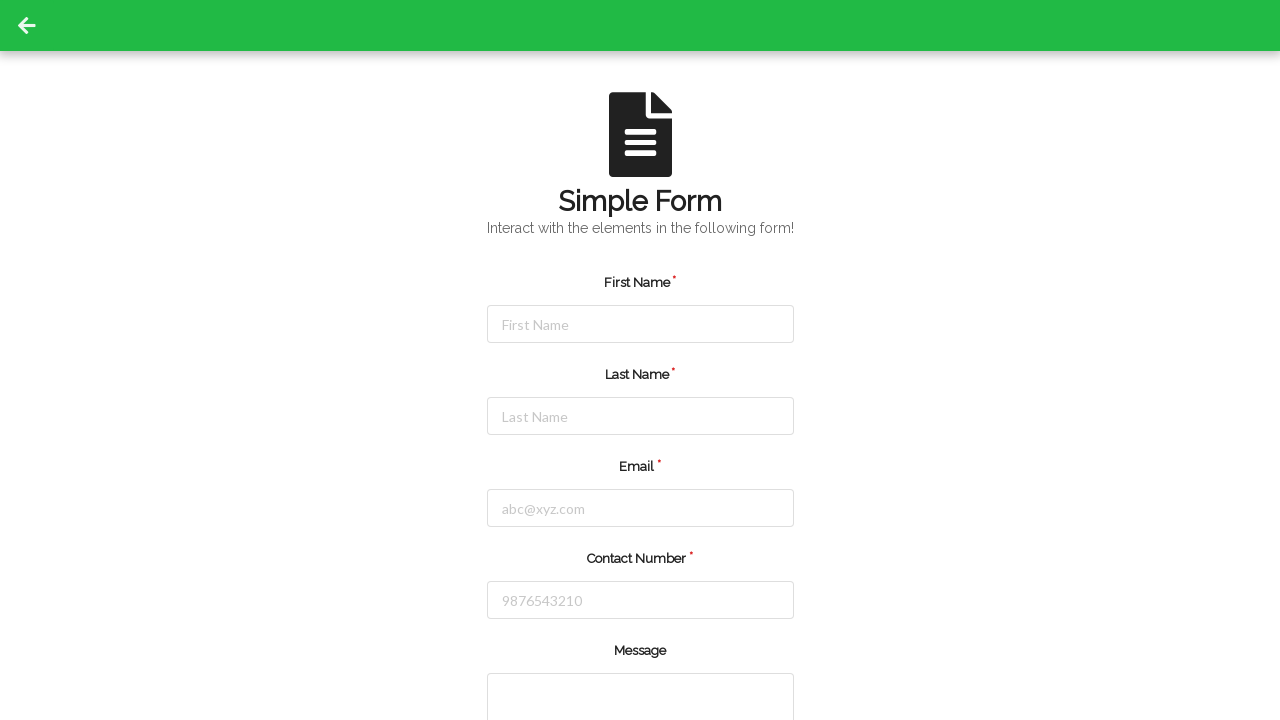

Reloaded the page
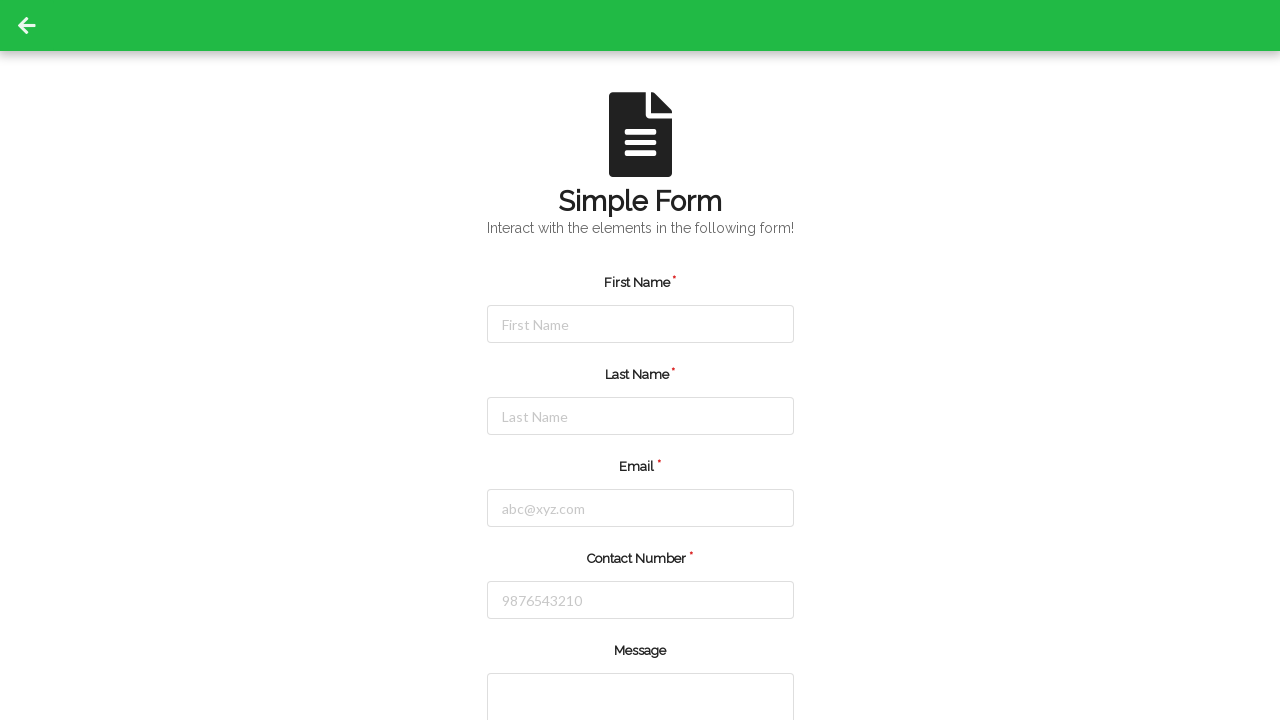

Filled first name field with 'Sarah' on #firstName
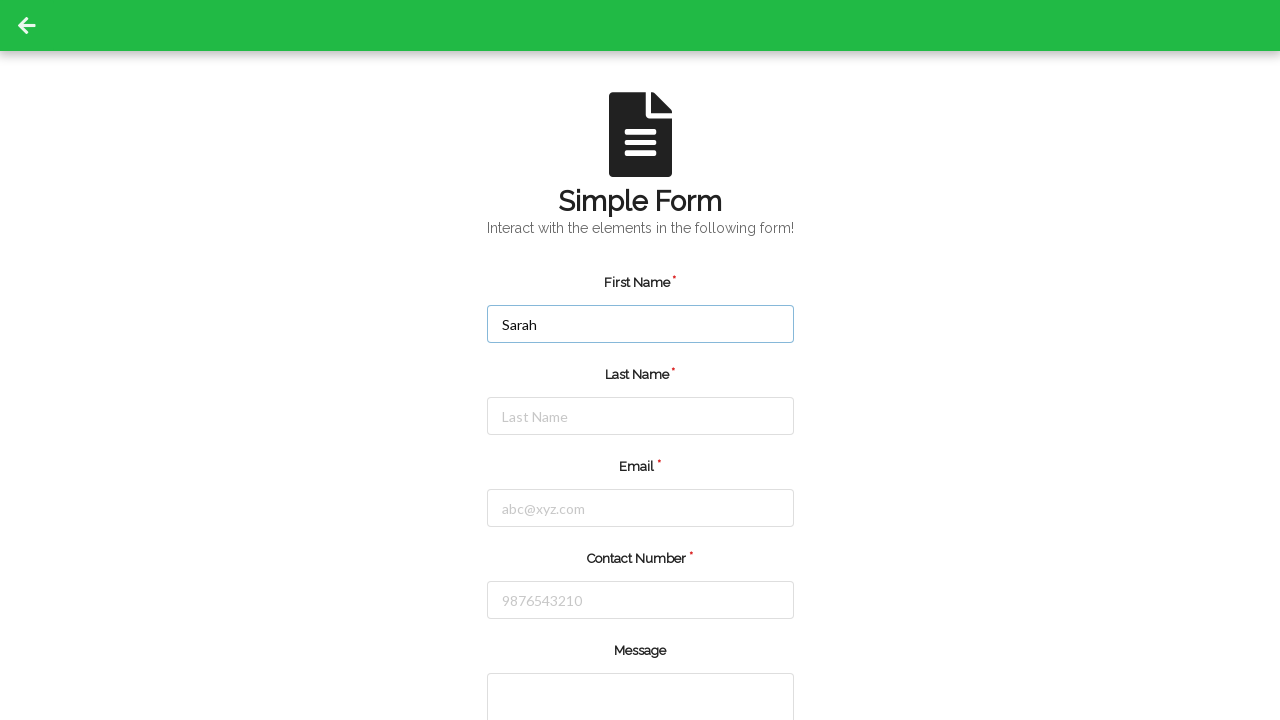

Filled last name field with 'Williams' on #lastName
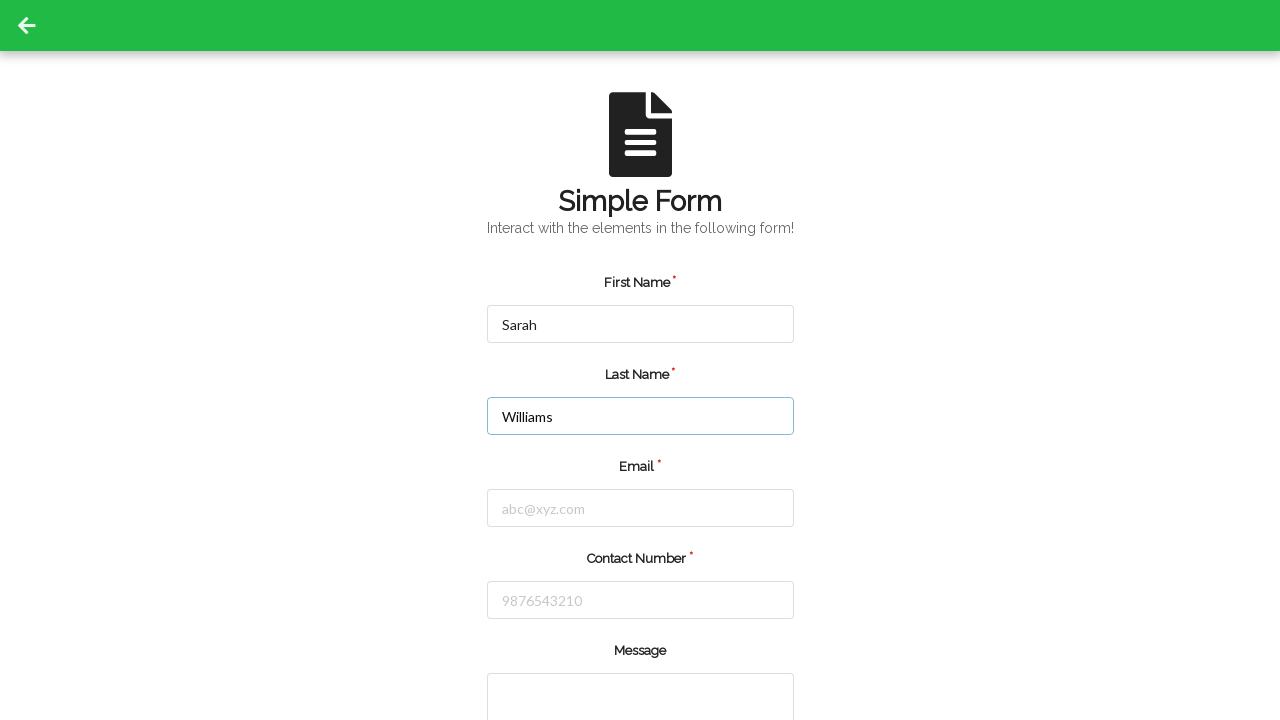

Filled email field with 'sarah.williams@testmail.com' on #email
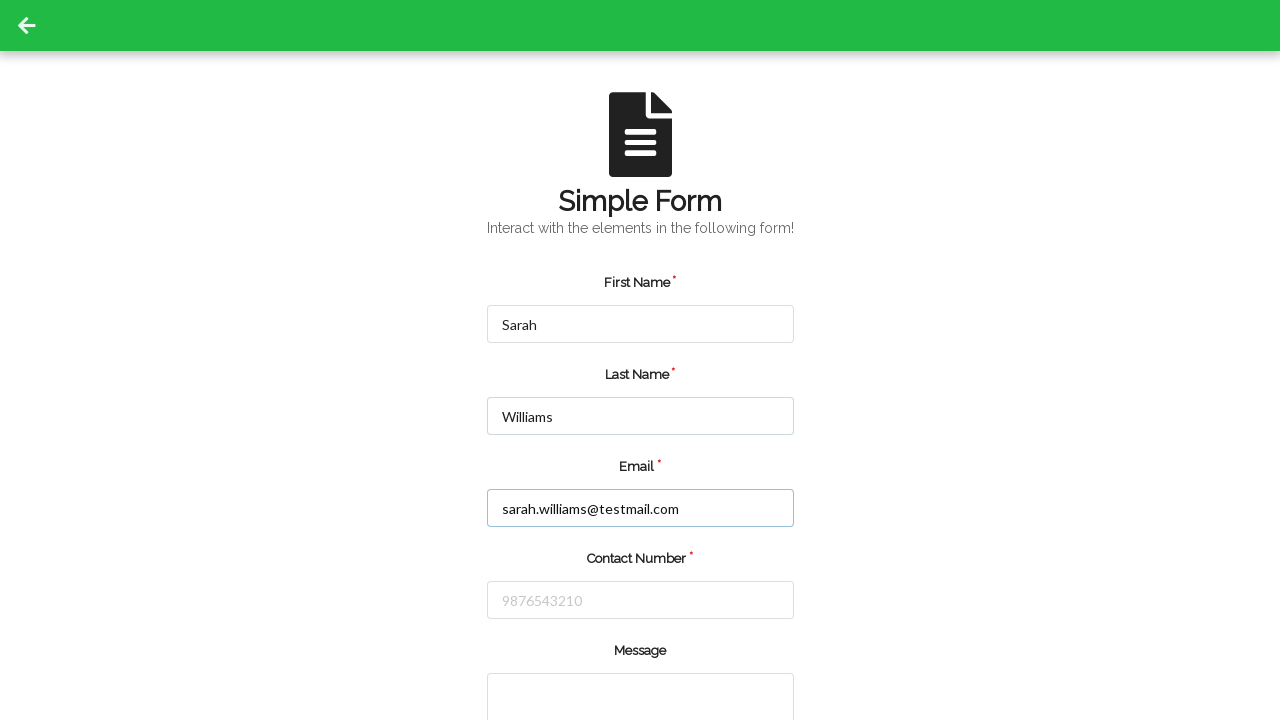

Filled phone number field with '5559876543' on #number
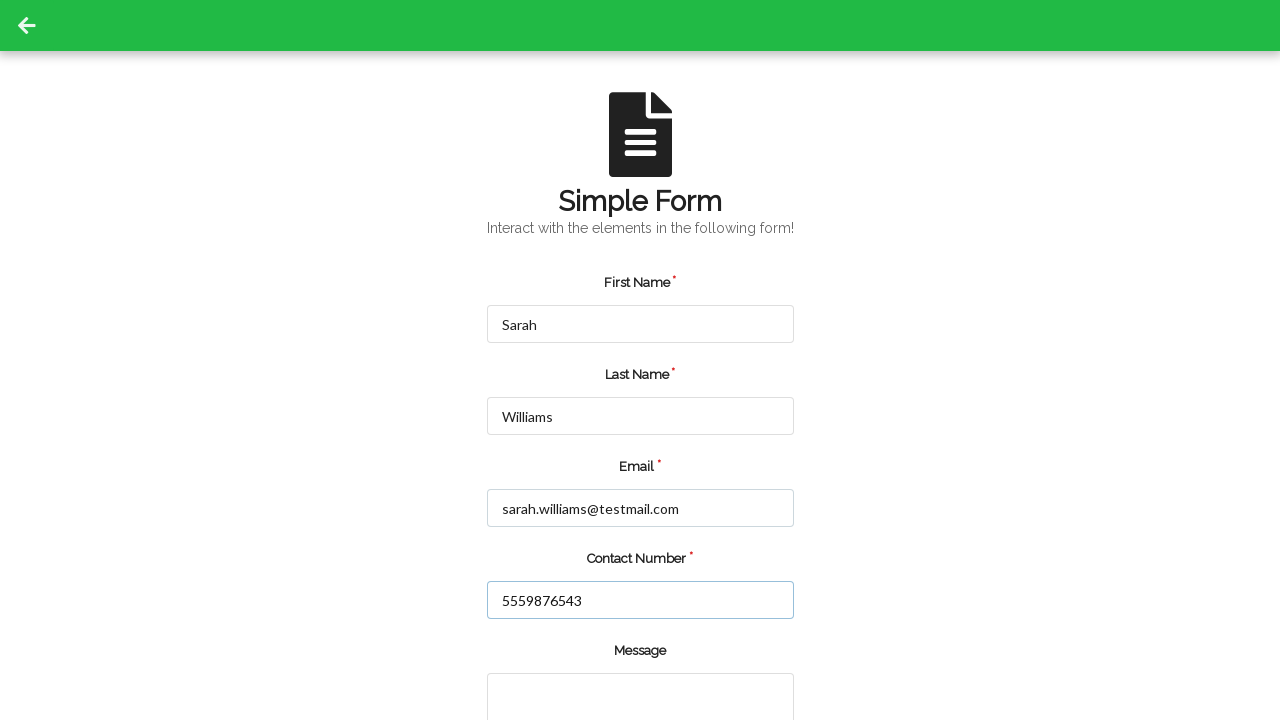

Clicked submit button to complete registration at (558, 660) on input.green
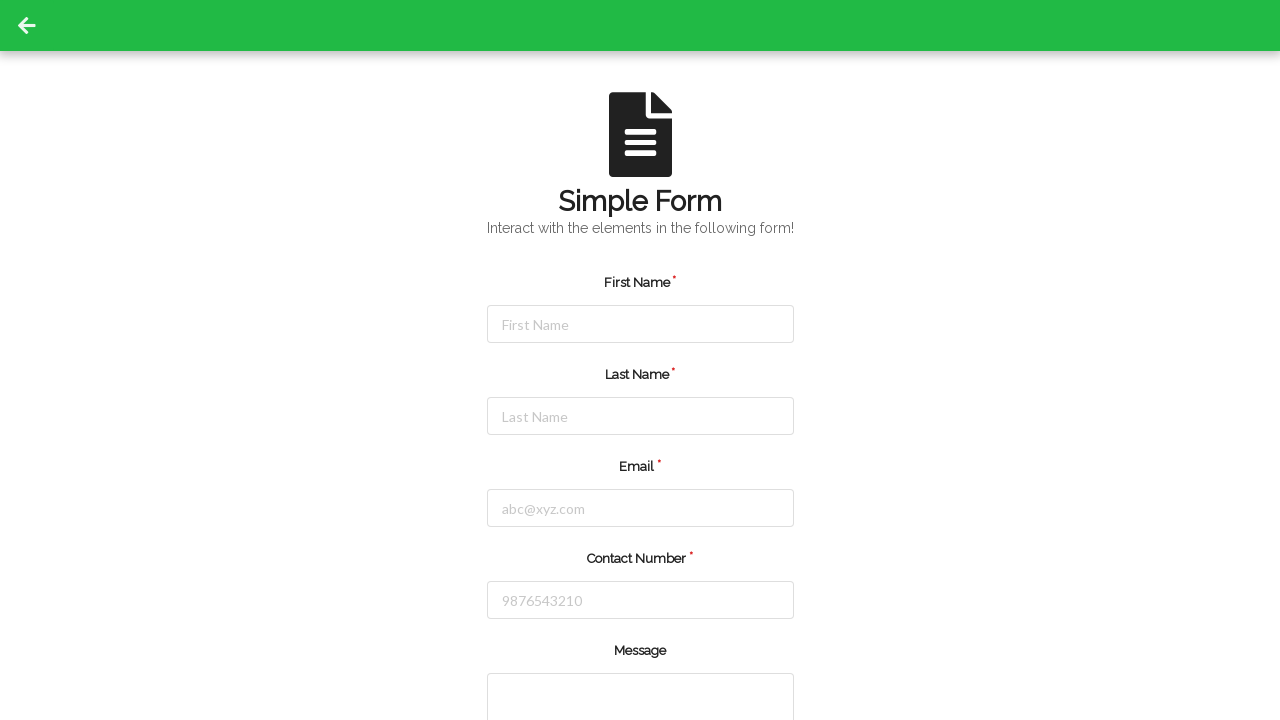

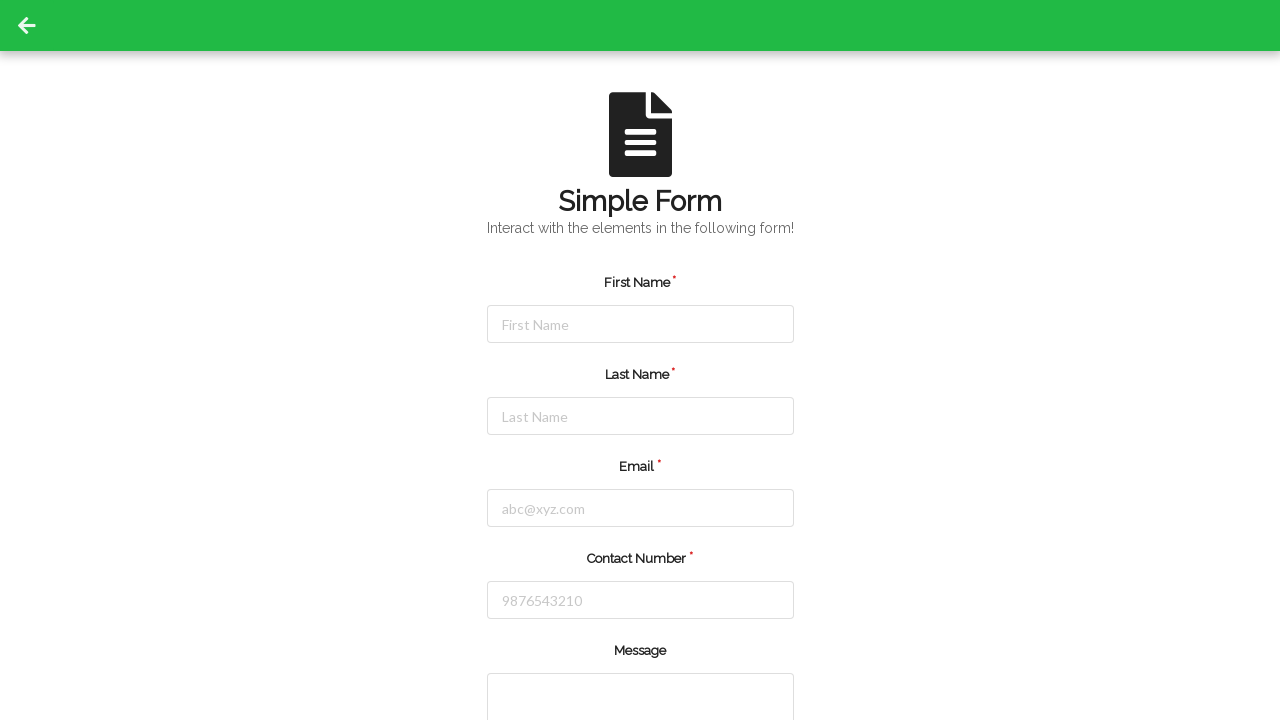